Tests adding specific grocery items (Cucumber, Brocolli, Beetroot) to cart on an e-commerce practice site by iterating through products and clicking the add to cart button for matching items

Starting URL: https://rahulshettyacademy.com/seleniumPractise/

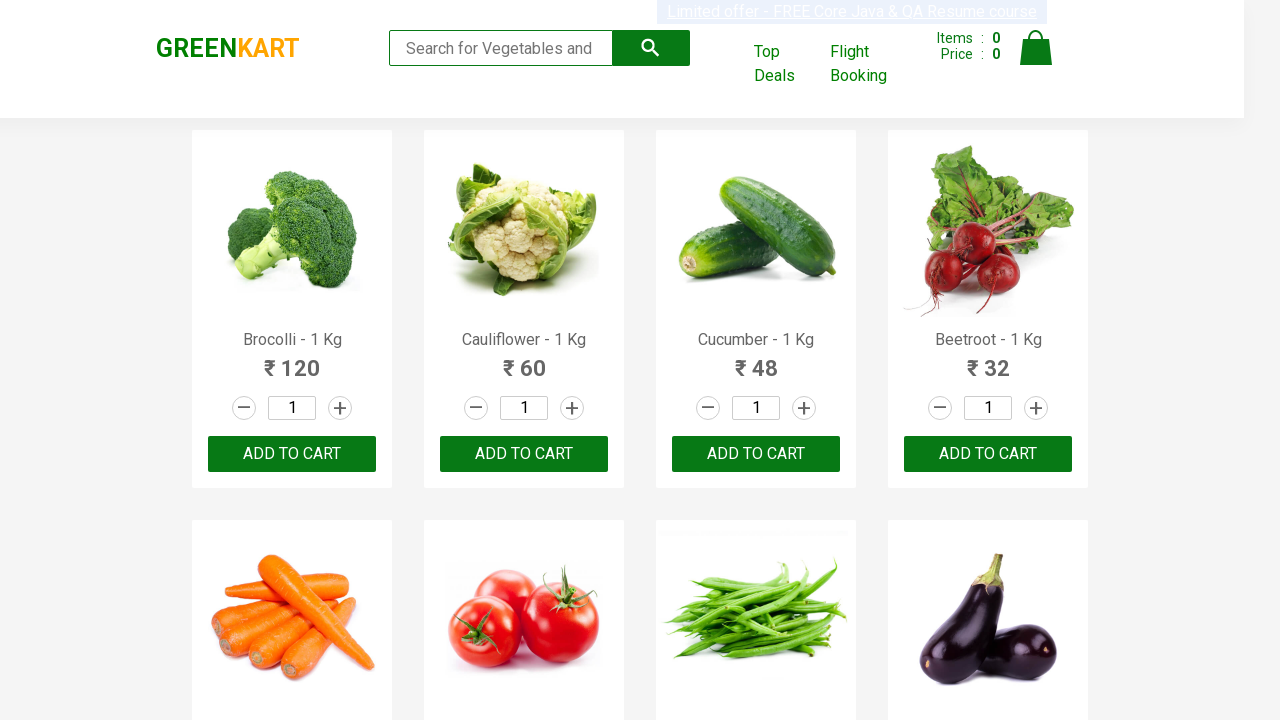

Waited for product names to load on the e-commerce page
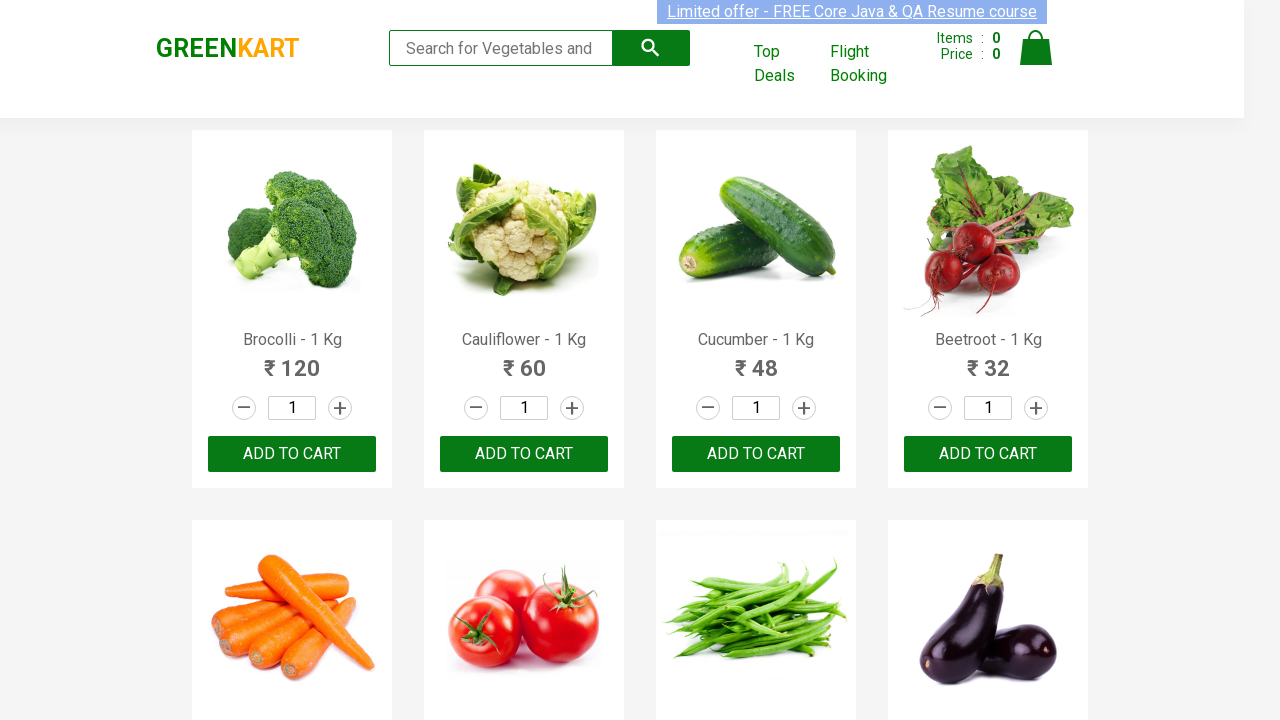

Retrieved all product elements from the page
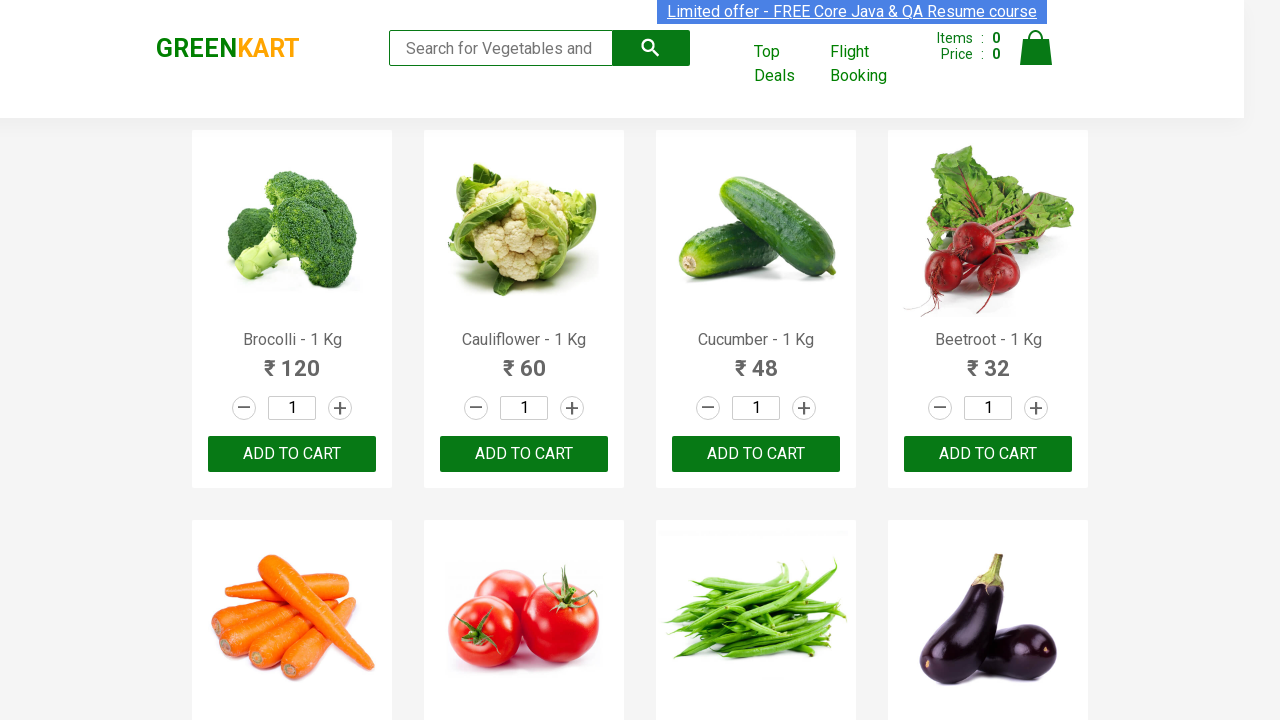

Extracted product name: 'Brocolli'
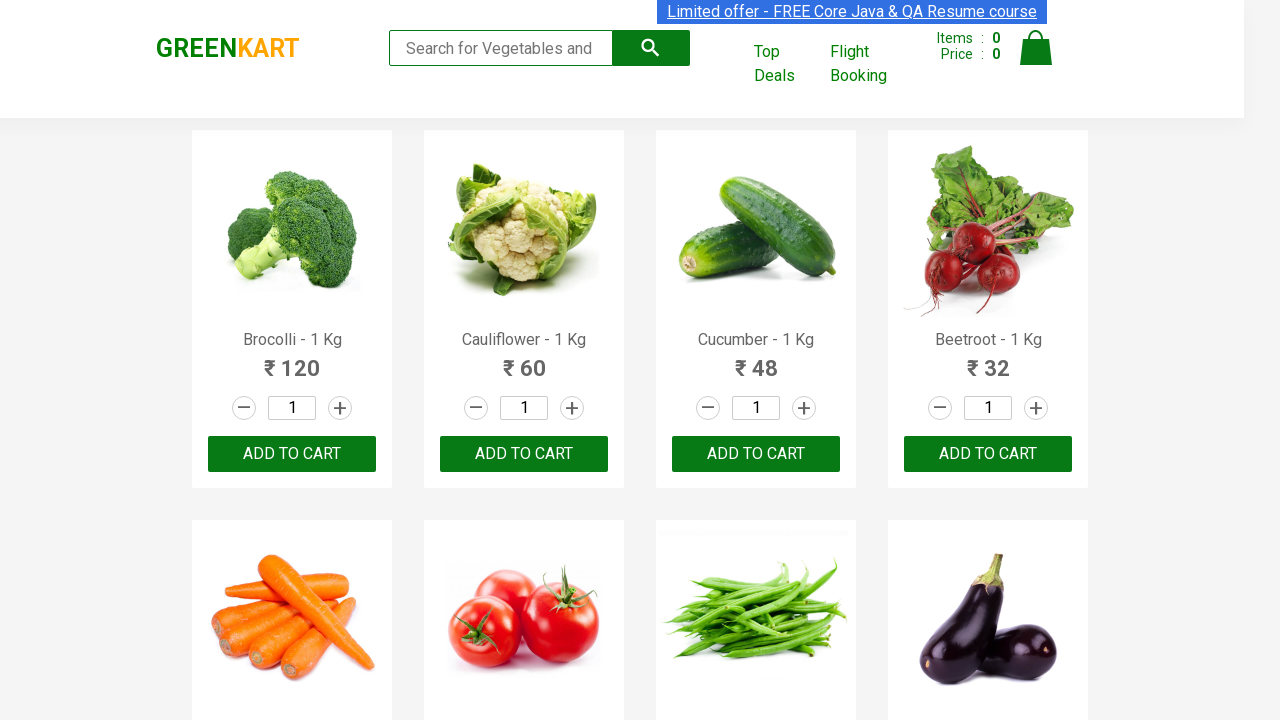

Found matching product 'Brocolli' in items needed list (item 1 of 3)
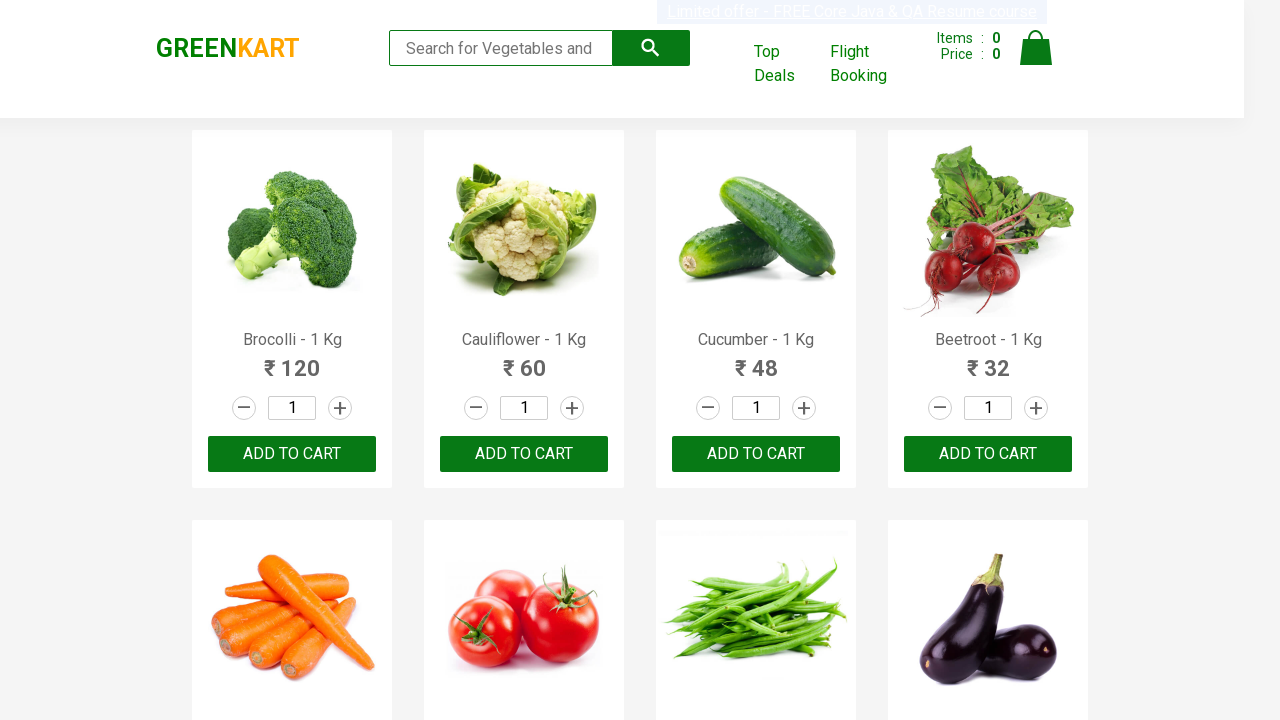

Clicked 'Add to cart' button for 'Brocolli' at (292, 454) on xpath=//div[@class='product-action']/button >> nth=0
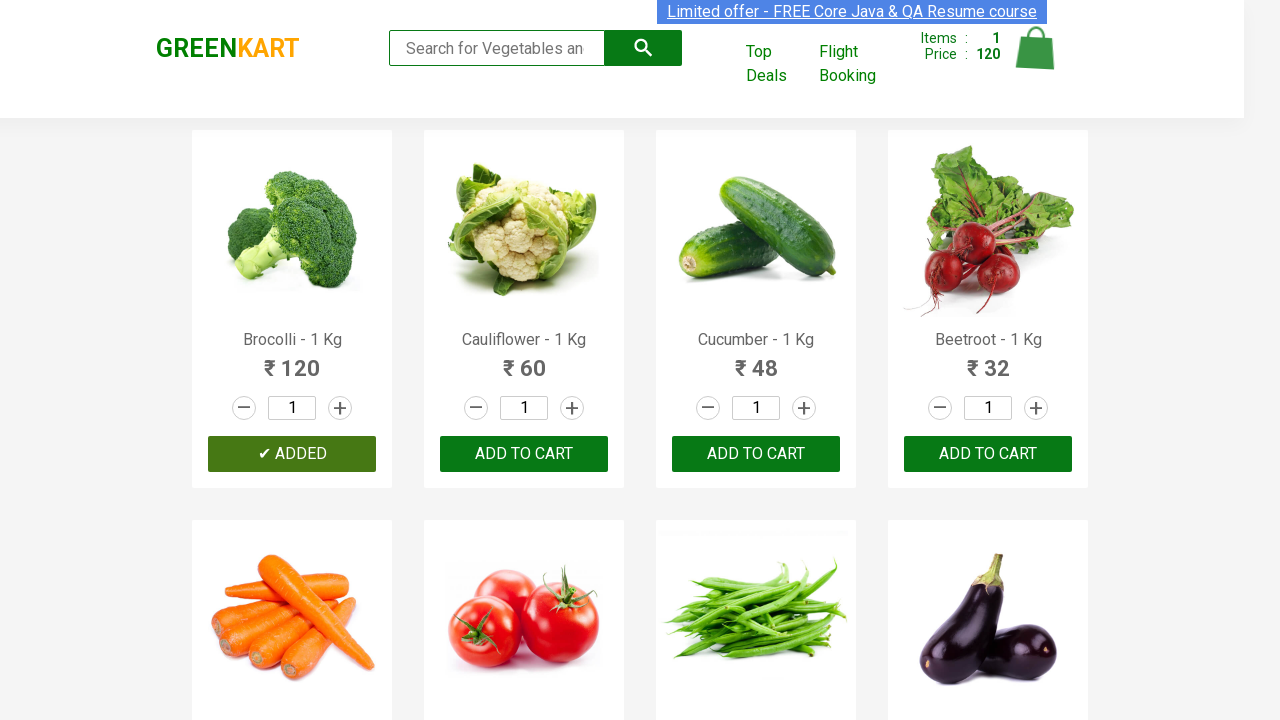

Extracted product name: 'Cauliflower'
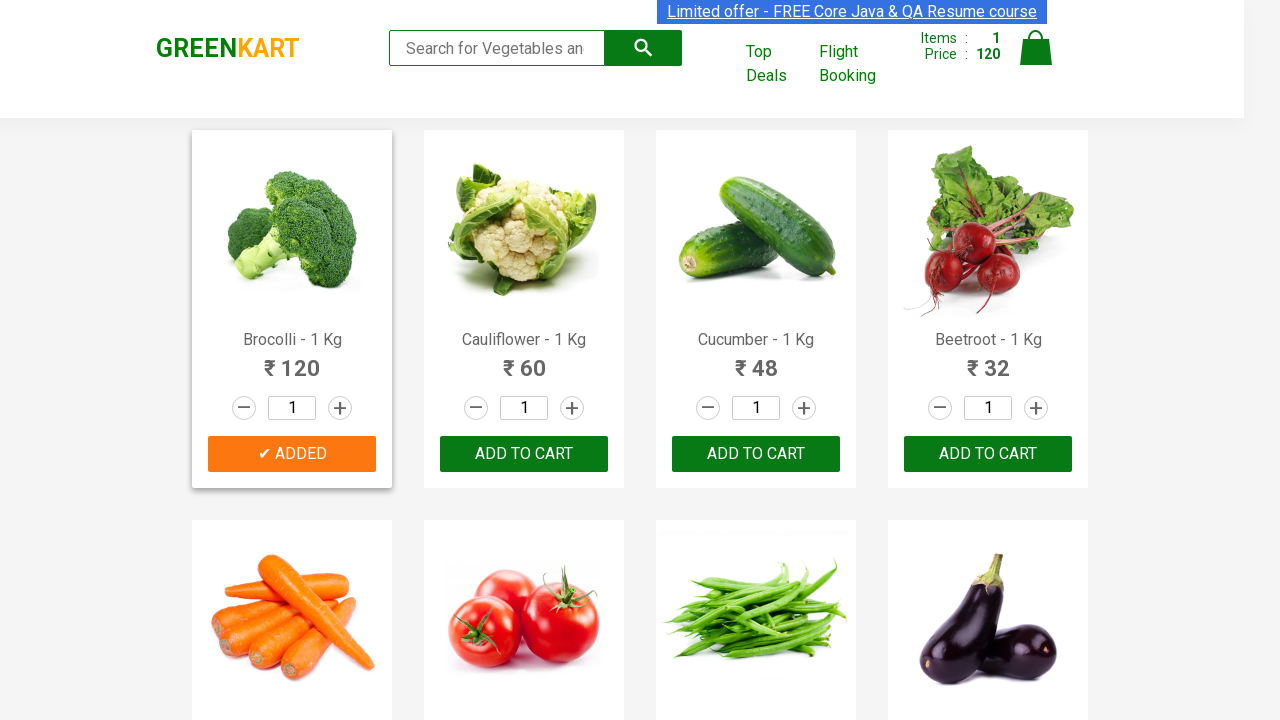

Extracted product name: 'Cucumber'
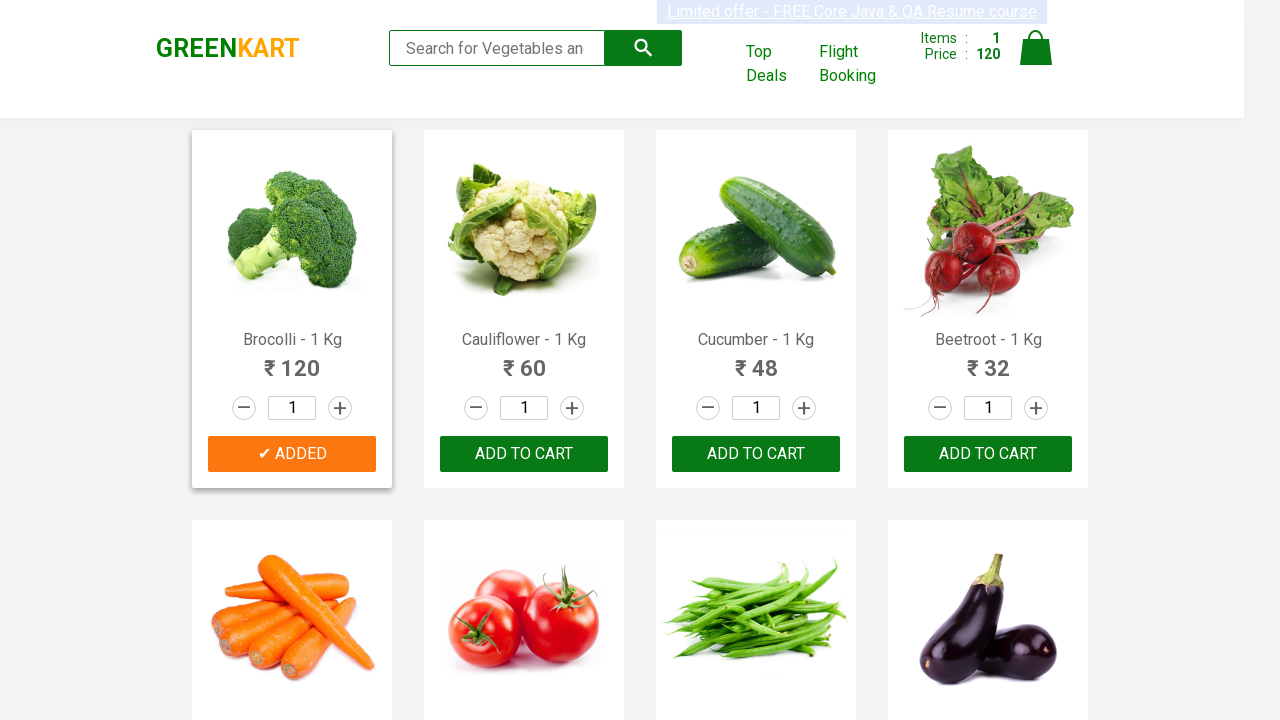

Found matching product 'Cucumber' in items needed list (item 2 of 3)
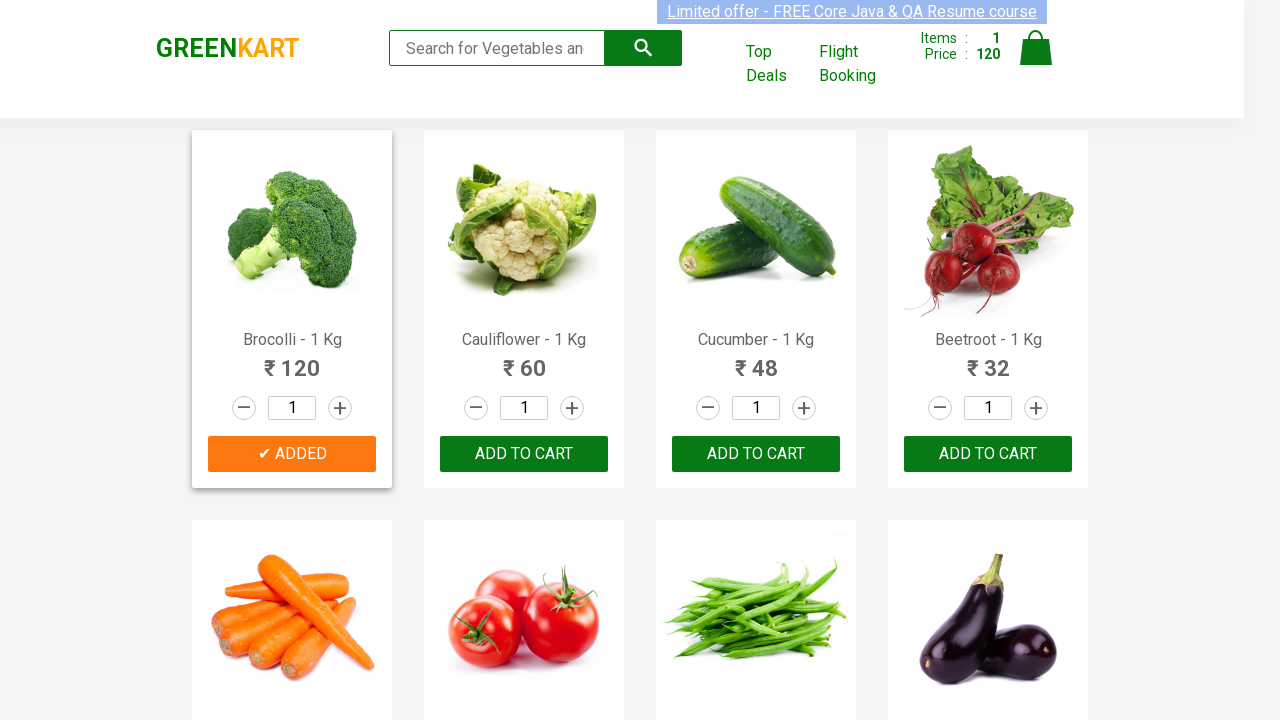

Clicked 'Add to cart' button for 'Cucumber' at (756, 454) on xpath=//div[@class='product-action']/button >> nth=2
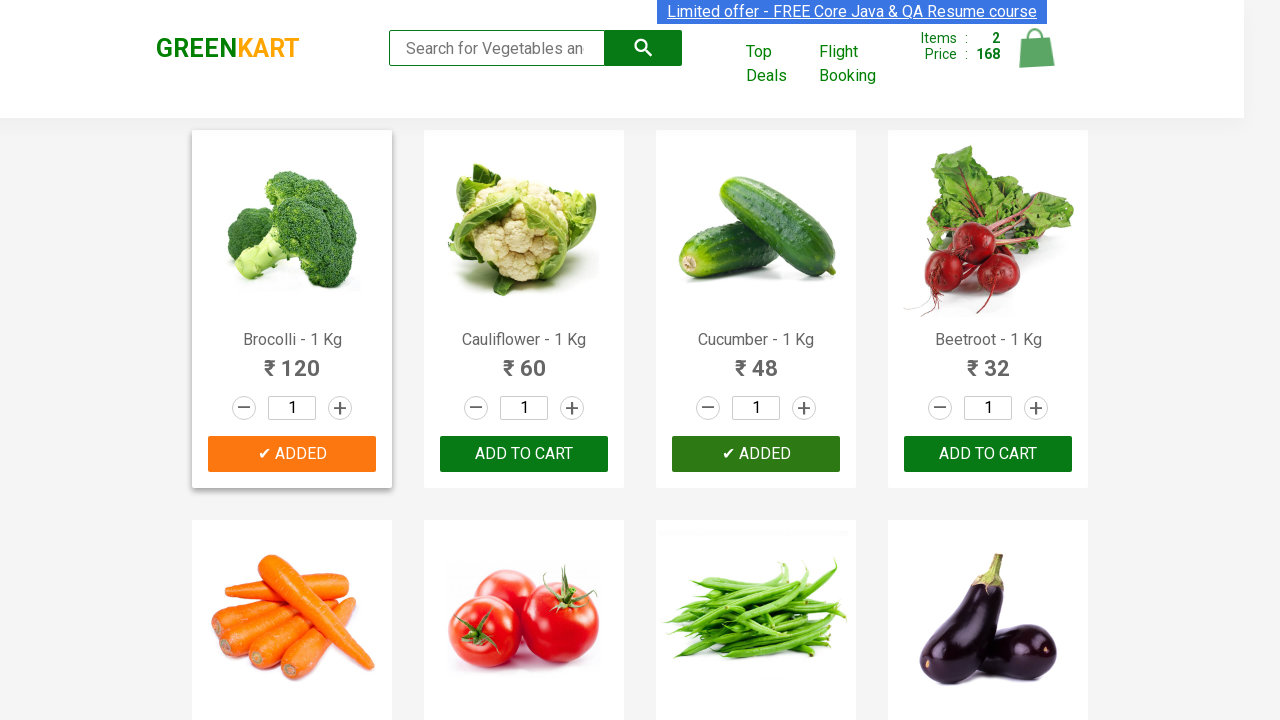

Extracted product name: 'Beetroot'
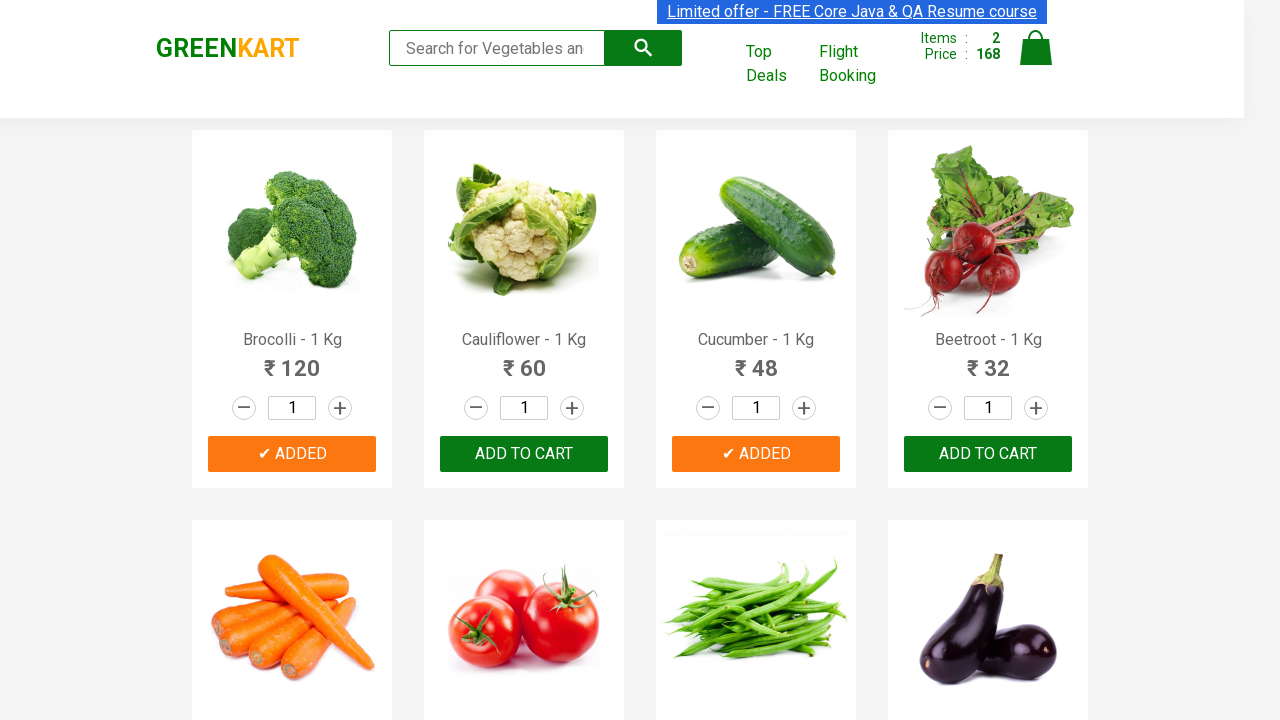

Found matching product 'Beetroot' in items needed list (item 3 of 3)
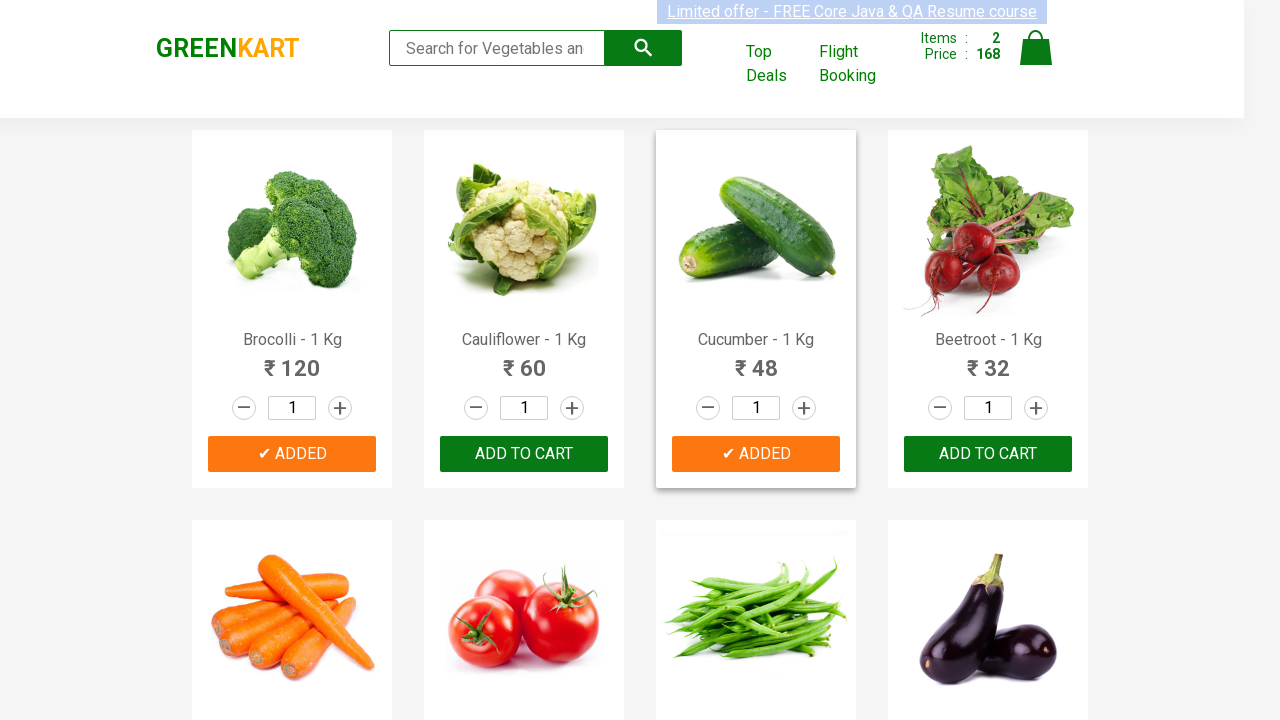

Clicked 'Add to cart' button for 'Beetroot' at (988, 454) on xpath=//div[@class='product-action']/button >> nth=3
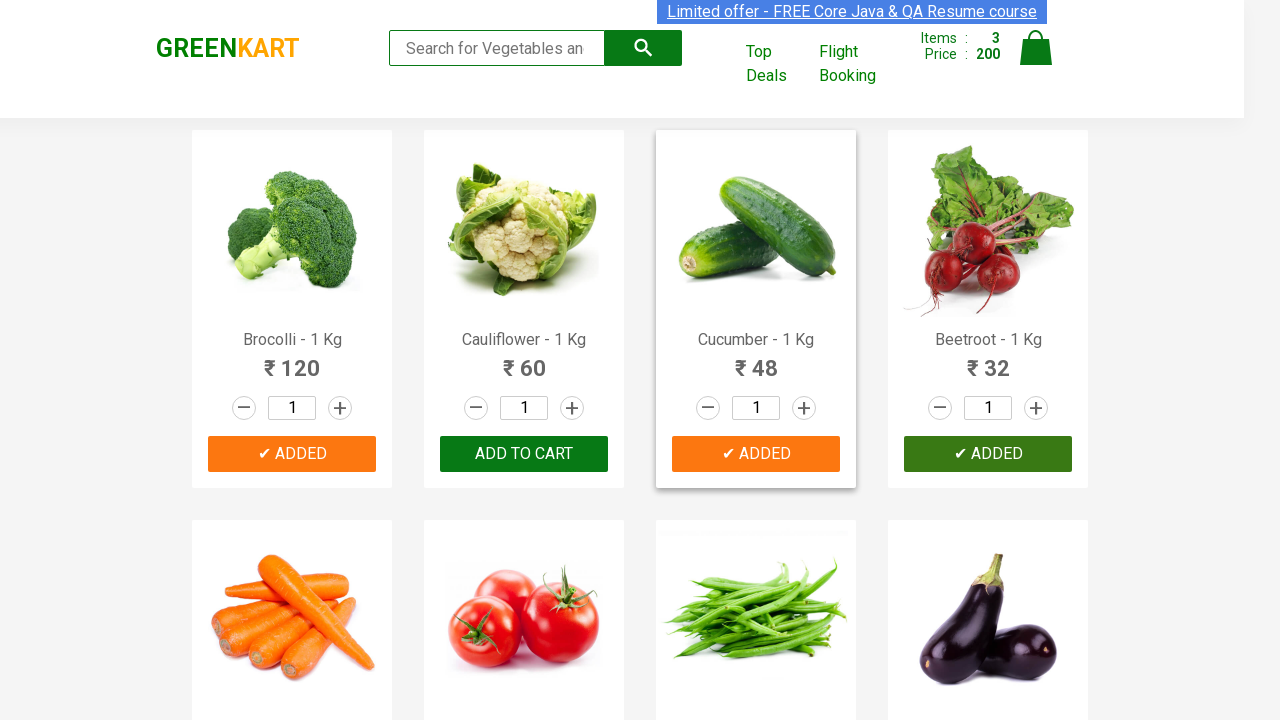

All required items have been added to cart, stopping product iteration
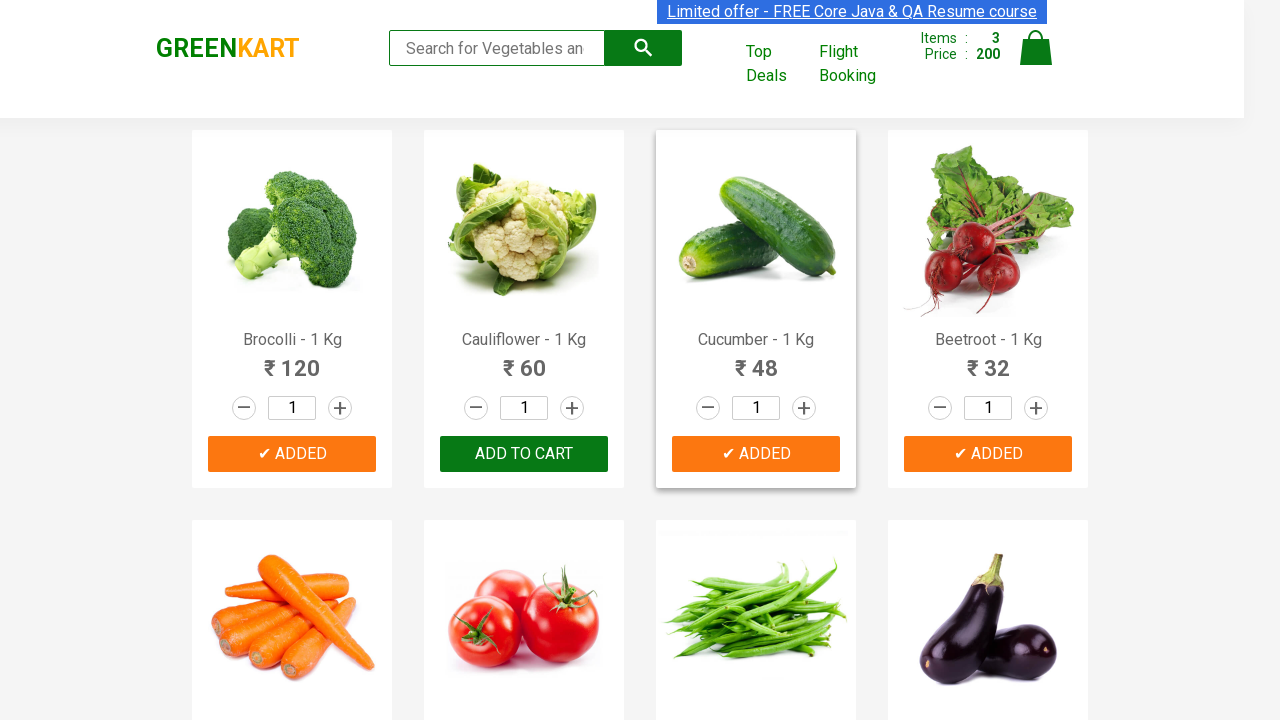

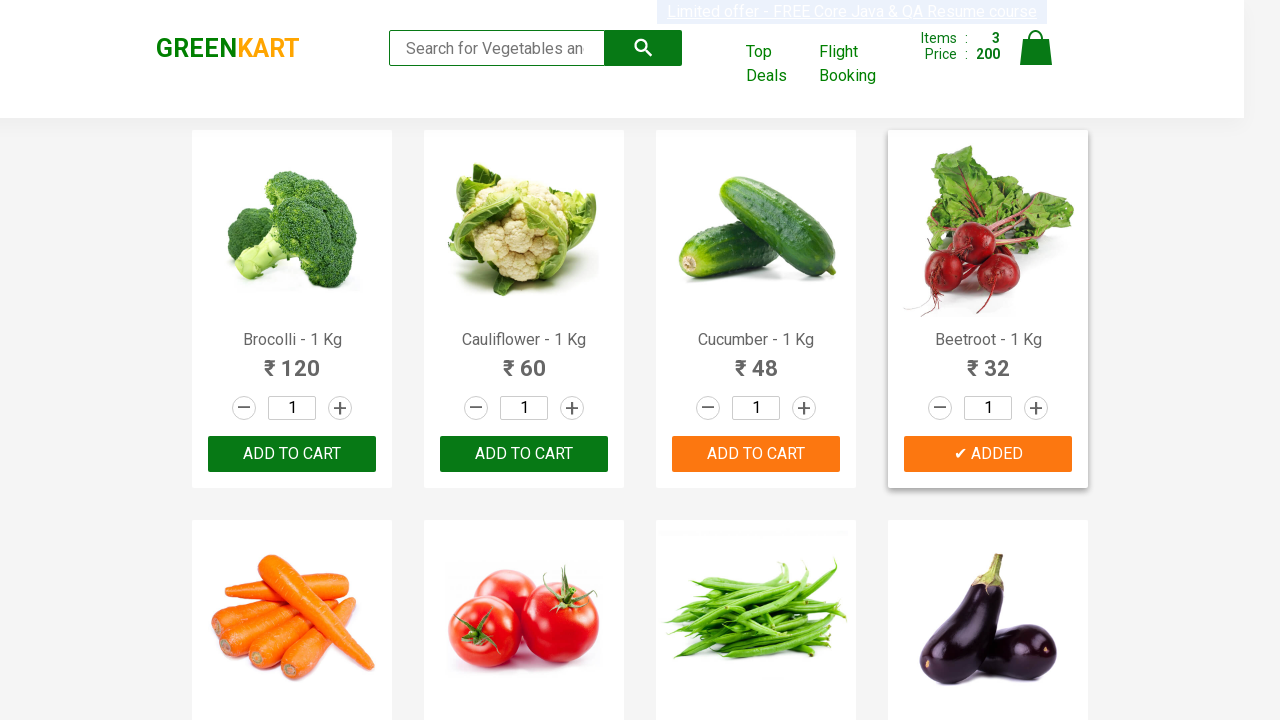